Uses JavaScript to fill a search input field with "Selenium" text

Starting URL: https://www.lanqiao.cn

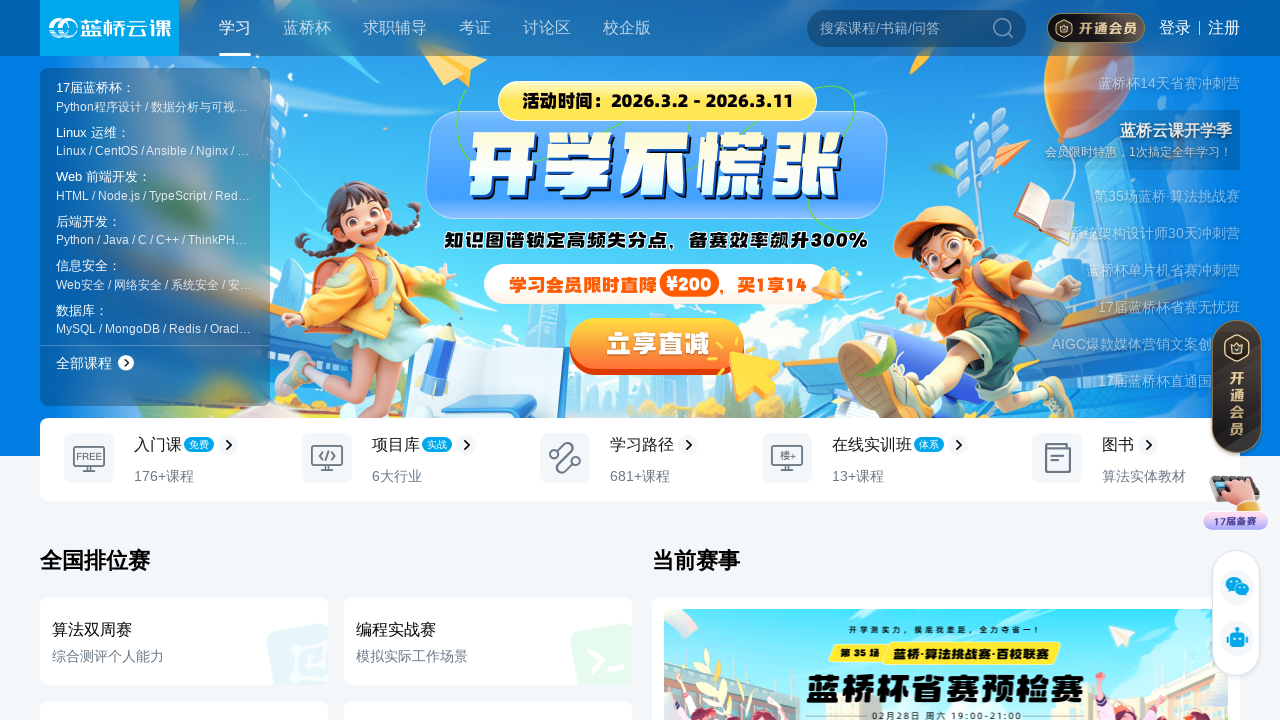

Used JavaScript to fill search input with 'Selenium' text
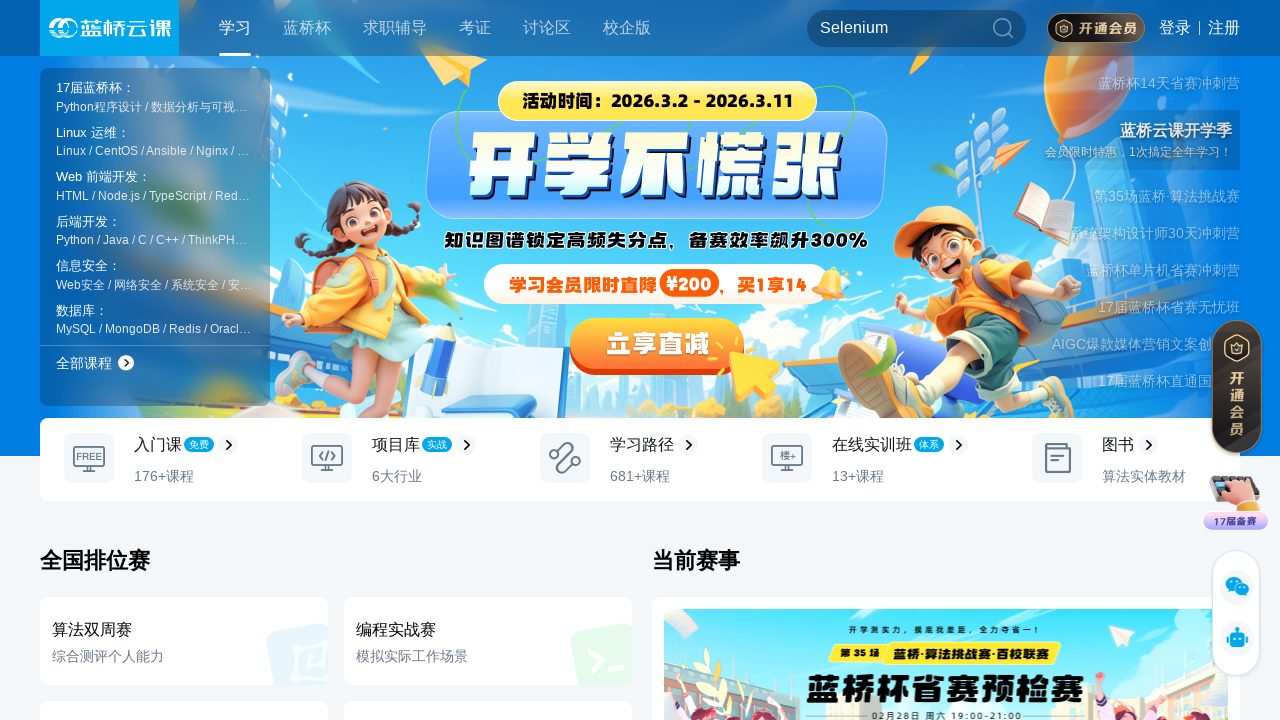

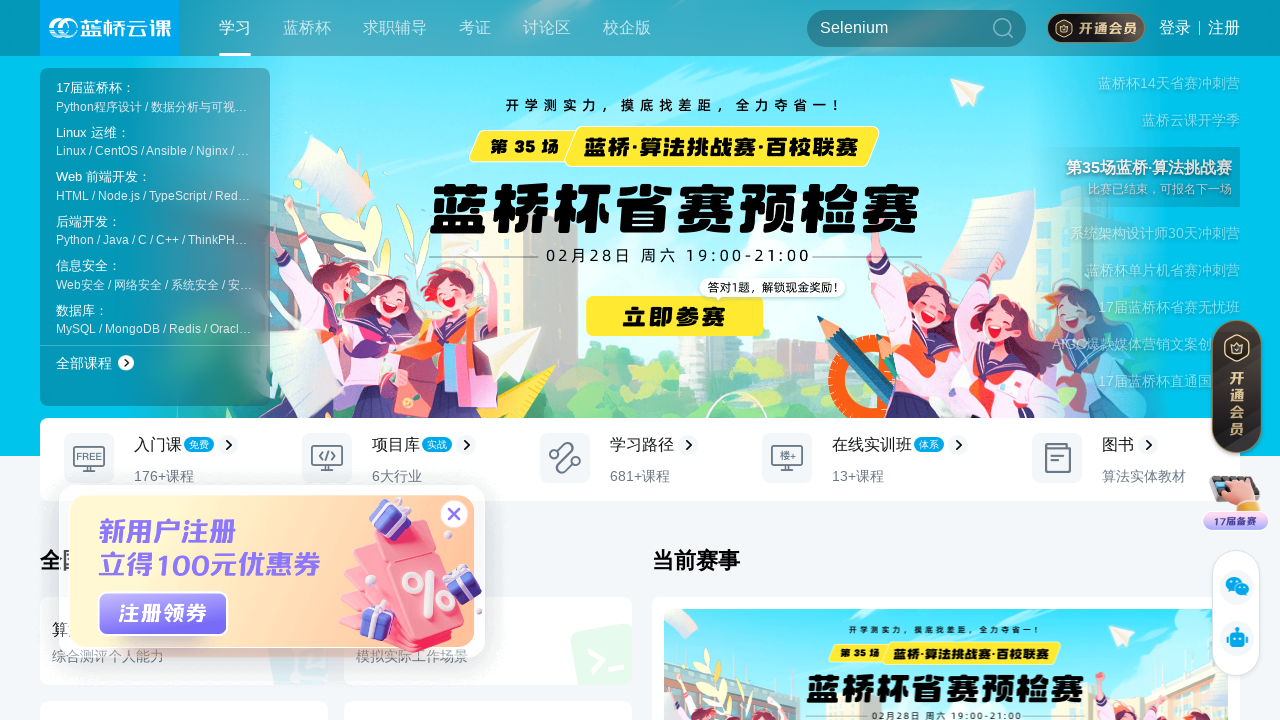